Tests JavaScript alert handling by clicking a button to trigger an alert and accepting it

Starting URL: https://the-internet.herokuapp.com/javascript_alerts

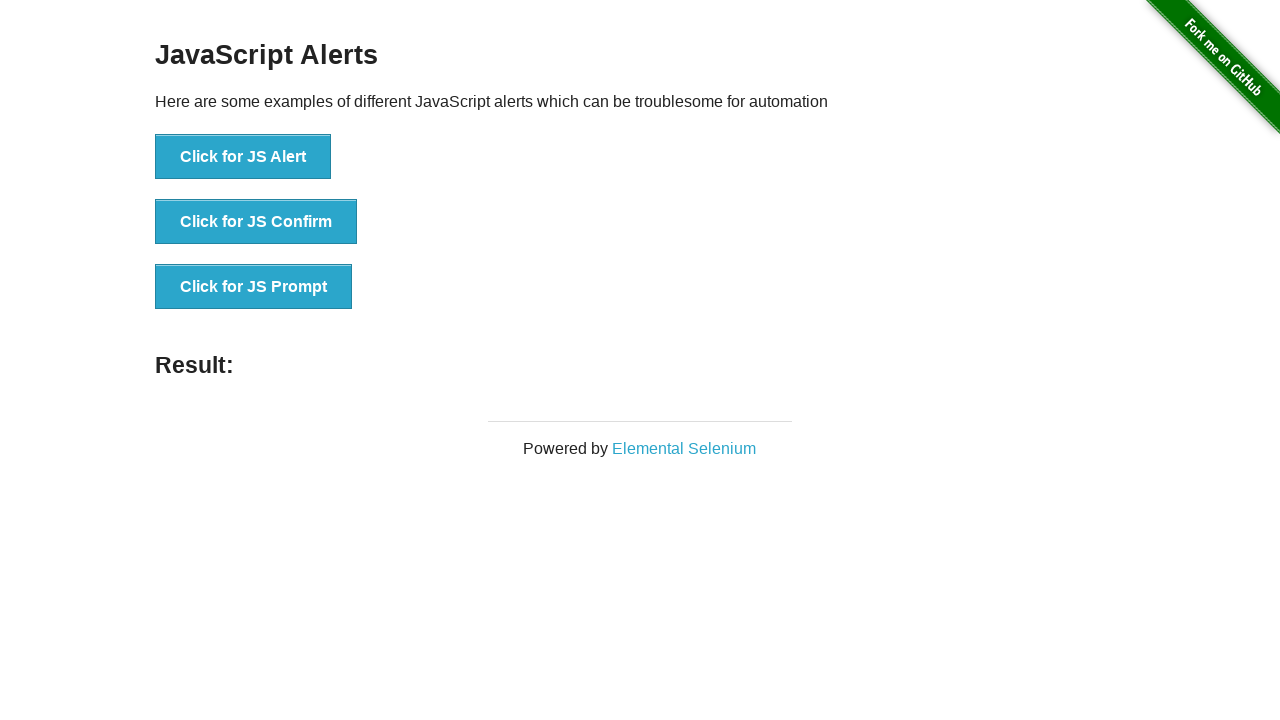

Clicked button to trigger JavaScript alert at (243, 157) on xpath=//*[text()='Click for JS Alert']
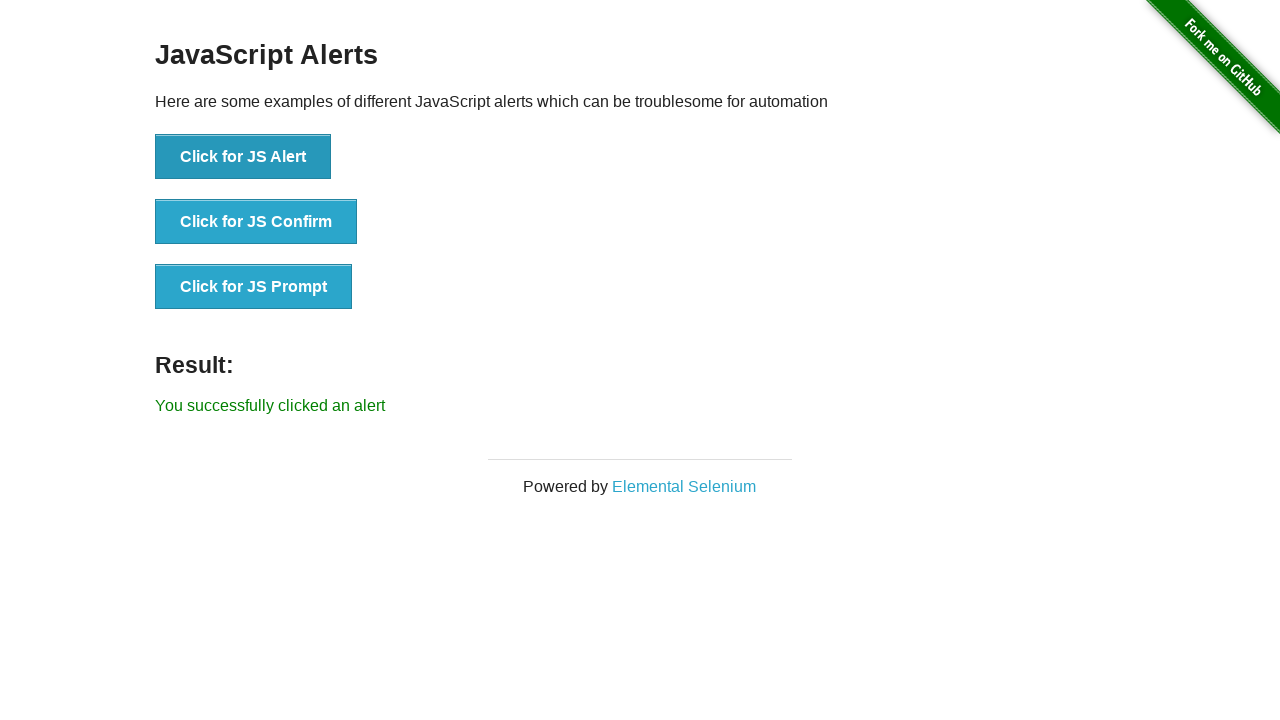

Set up dialog handler to accept alerts
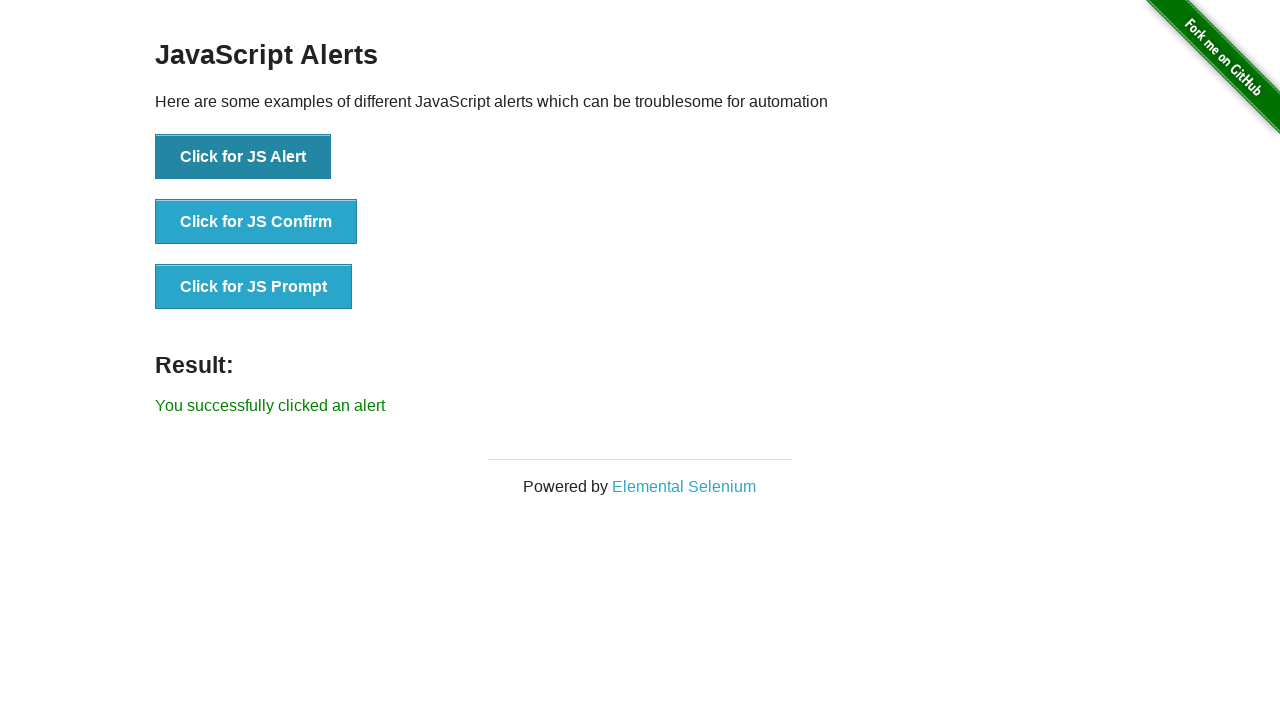

Alert was accepted and result message appeared
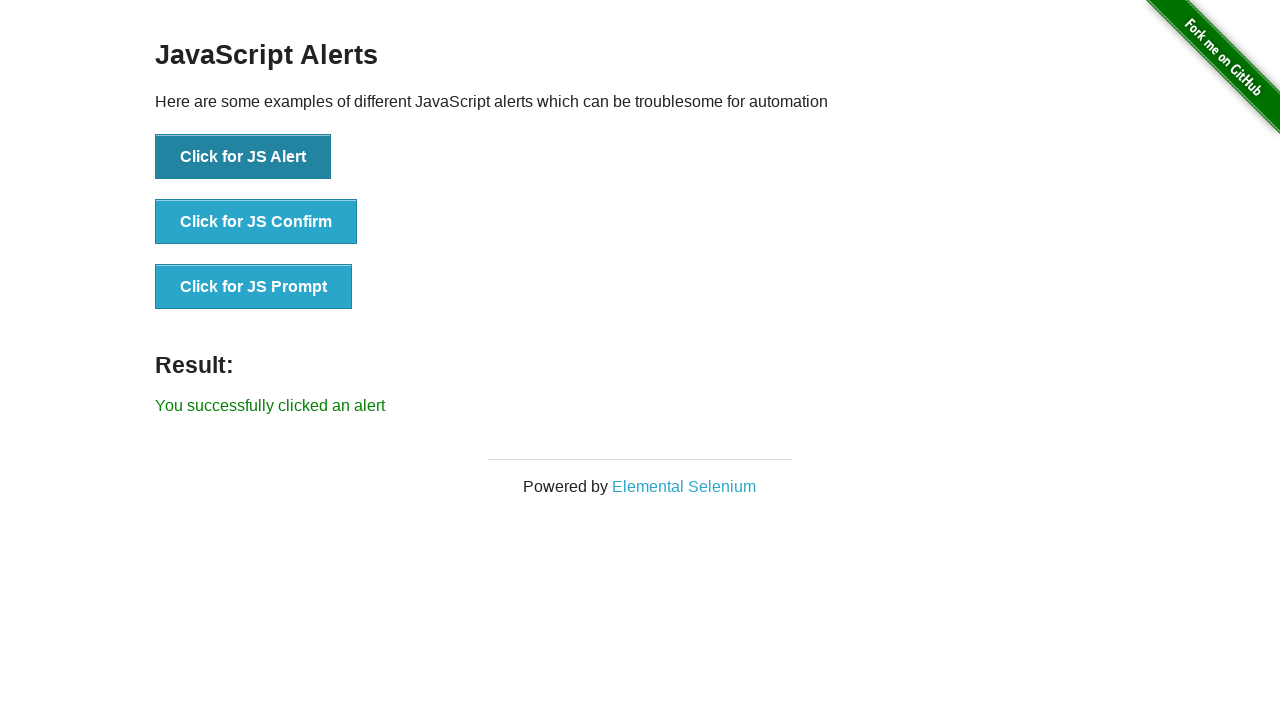

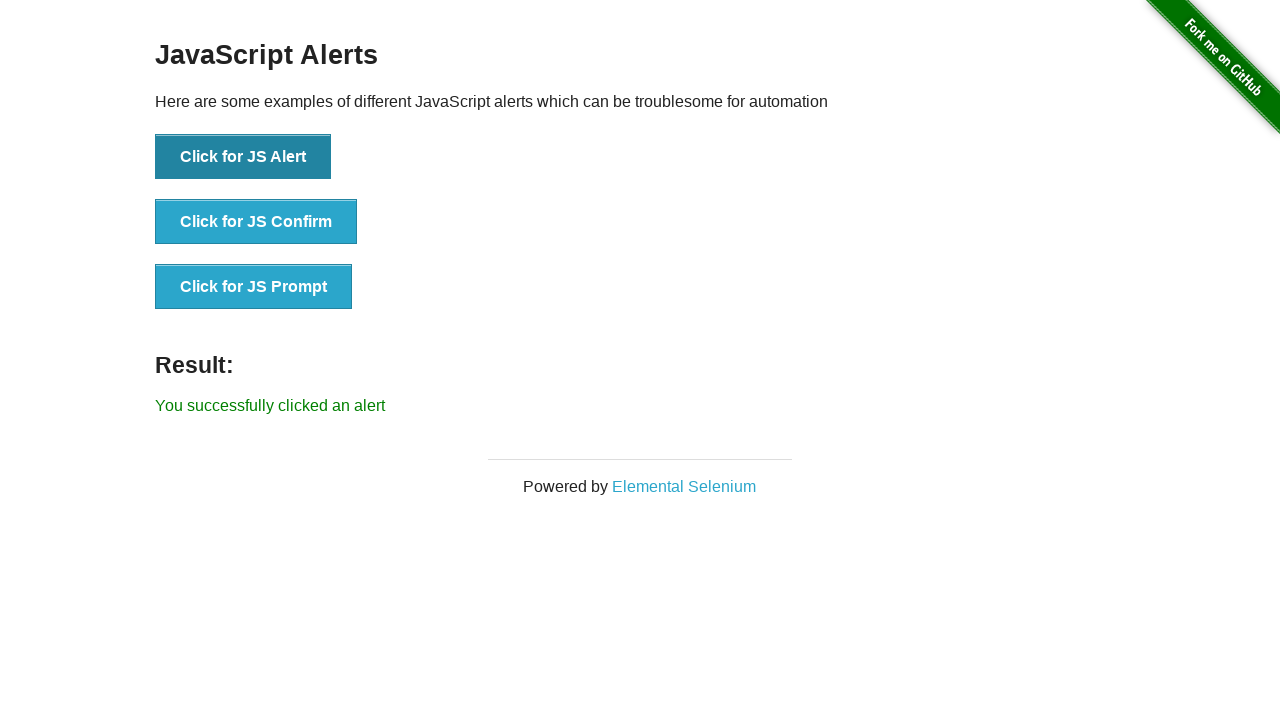